Tests the Facebook social link in the footer by scrolling down and clicking the Facebook link to verify it opens Facebook

Starting URL: https://opensource-demo.orangehrmlive.com/web/index.php/auth/login

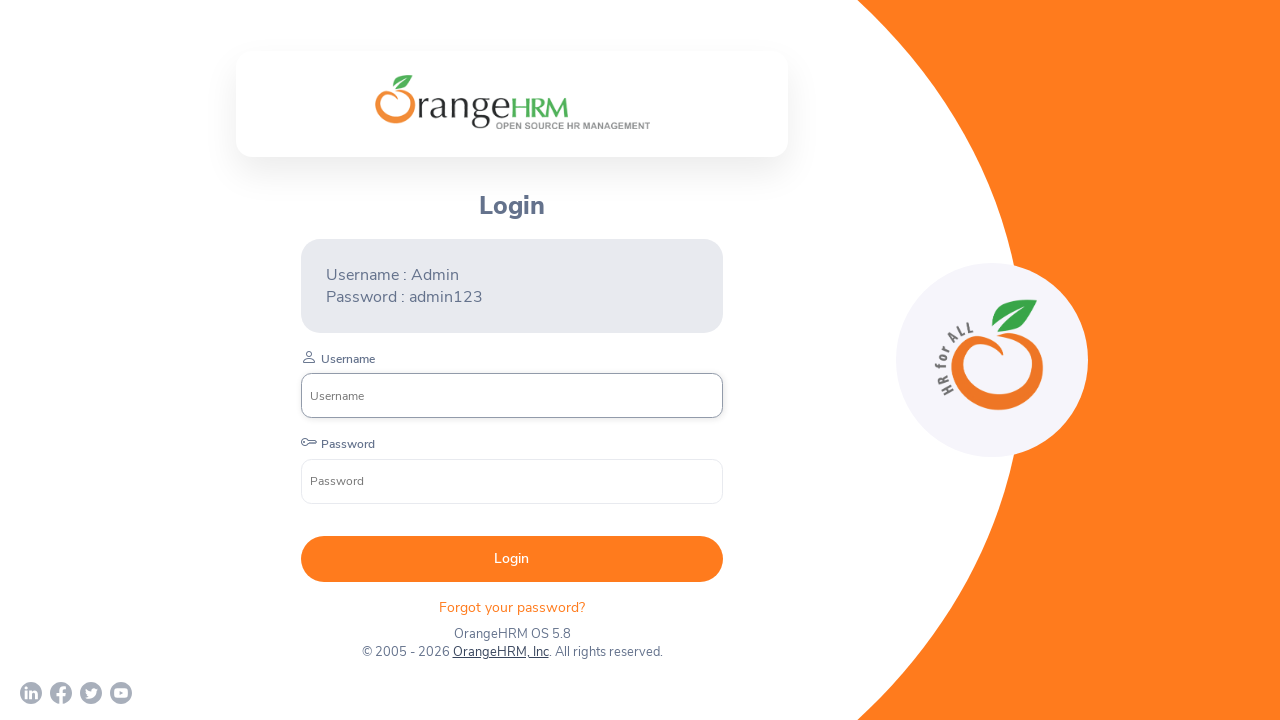

Scrolled to bottom of page to reveal footer
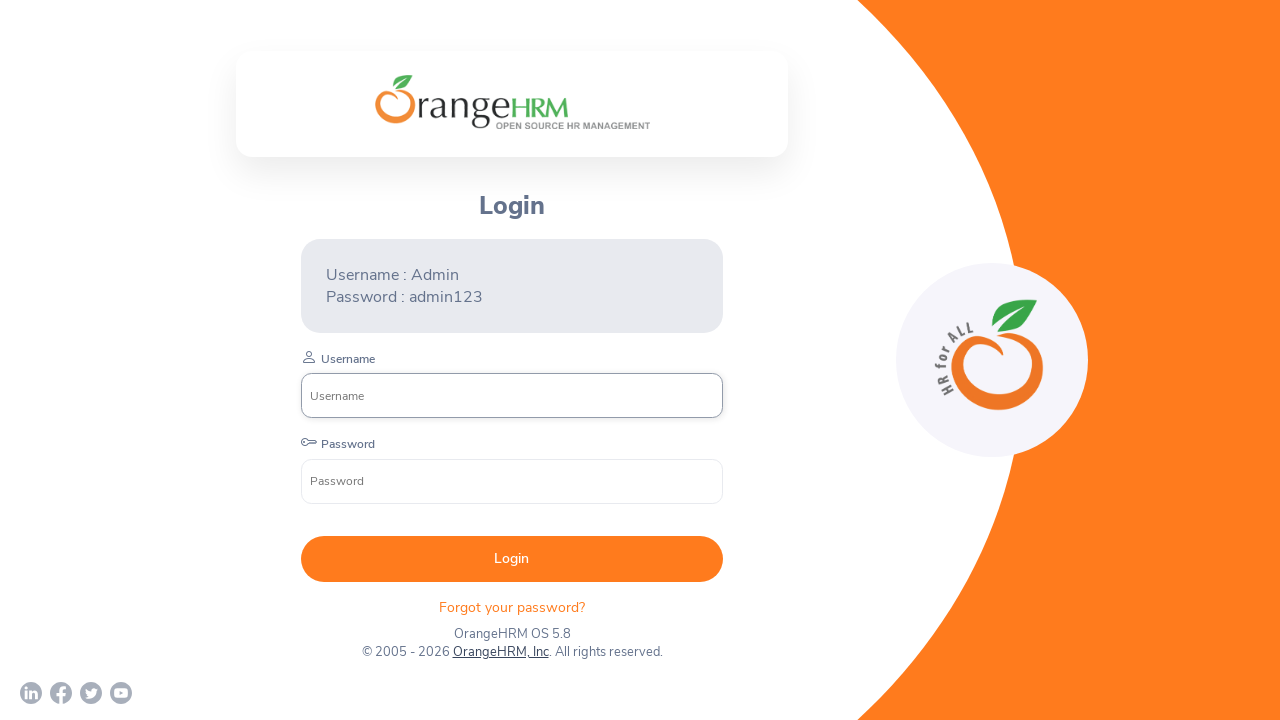

Clicked Facebook link in footer at (61, 693) on a[href*='facebook.com']
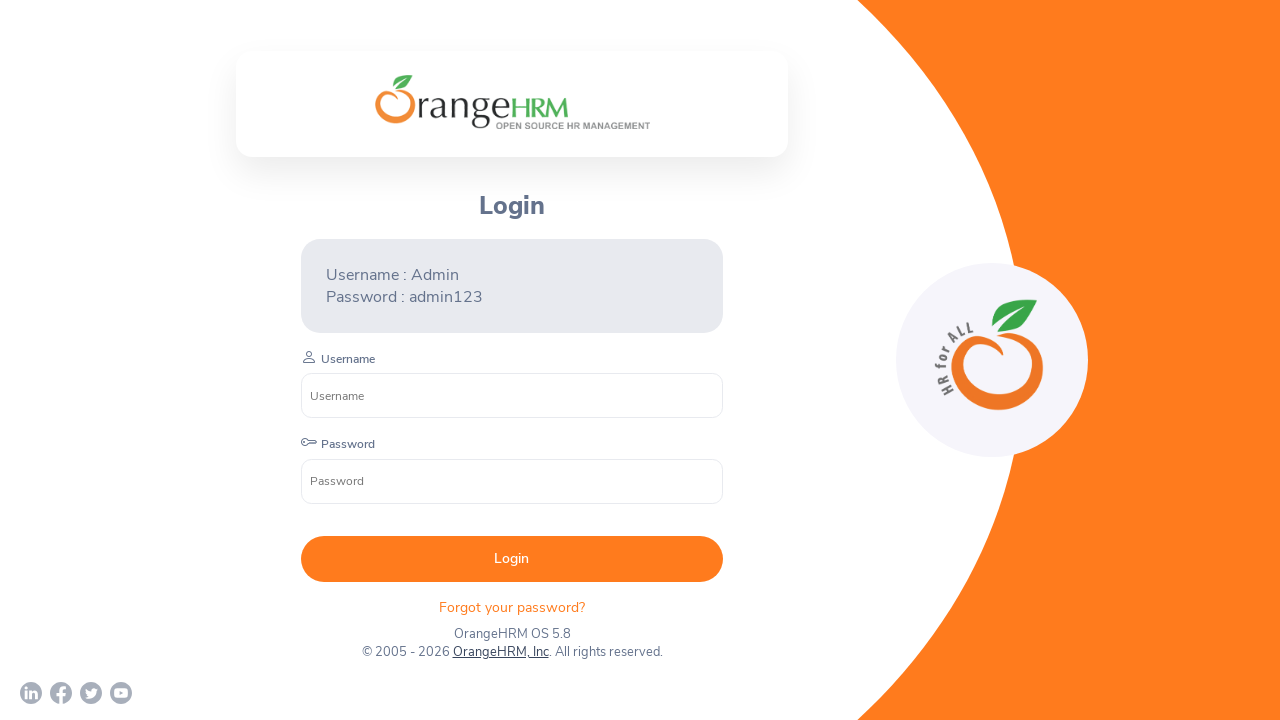

Facebook page loaded successfully
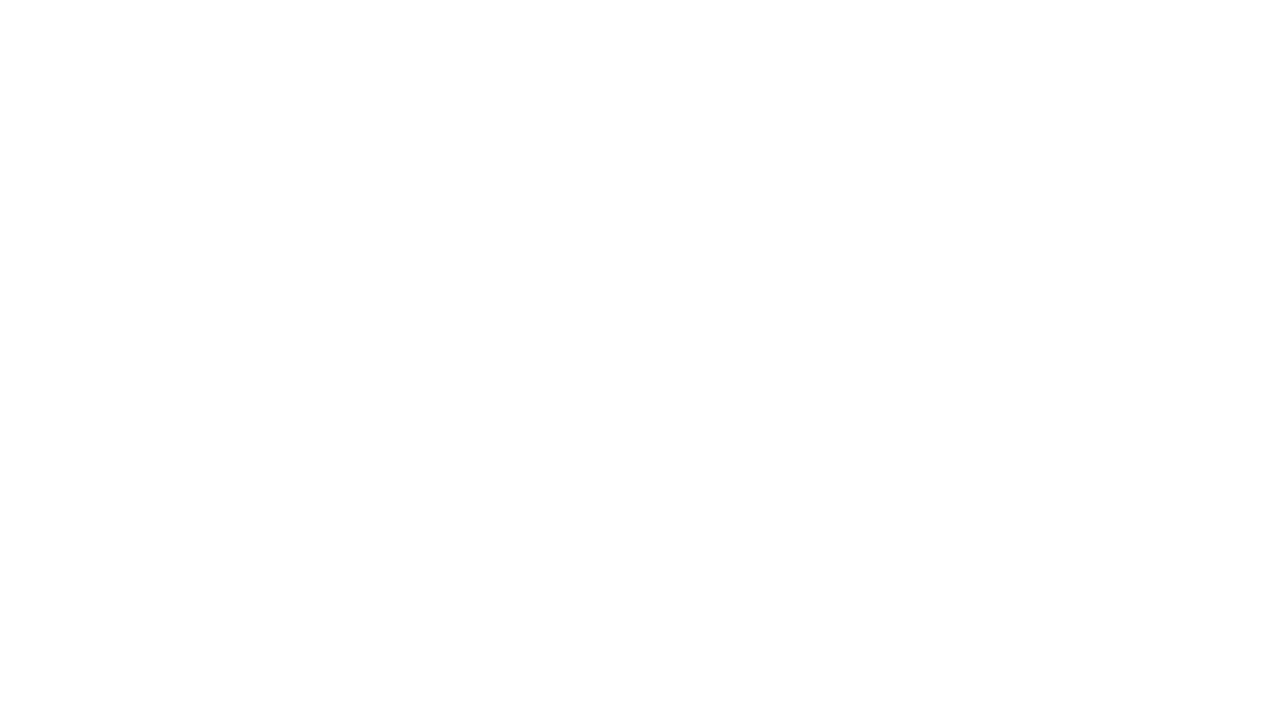

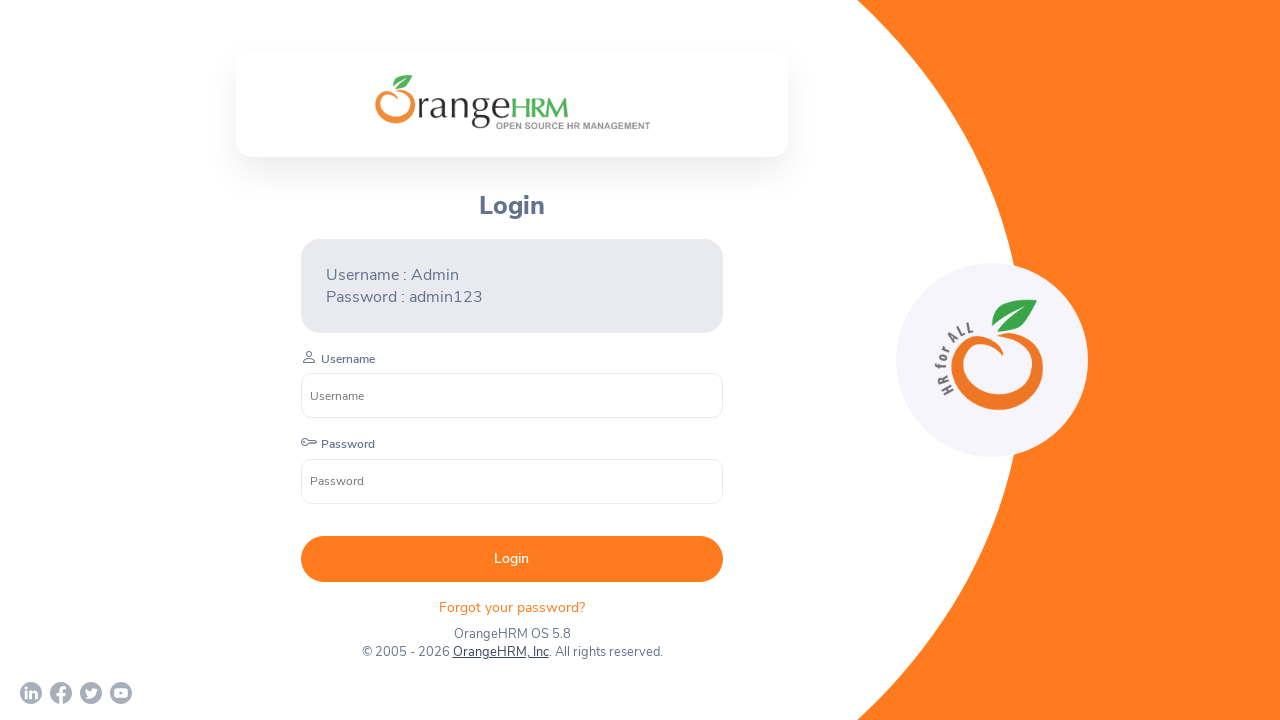